Tests multi-select dropdown functionality by selecting options by index and visible text, deselecting options, selecting all options in the dropdown, and then deselecting all

Starting URL: https://syntaxprojects.com/basic-select-dropdown-demo.php

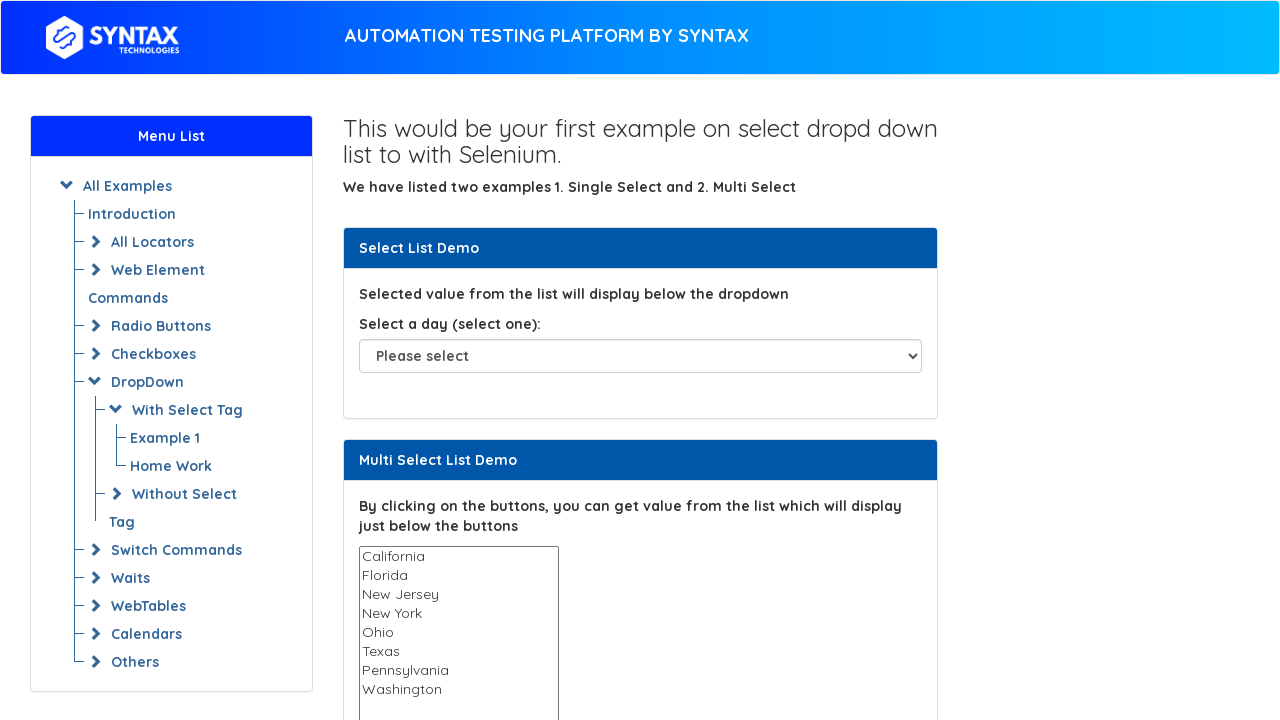

Navigated to the multi-select dropdown demo page
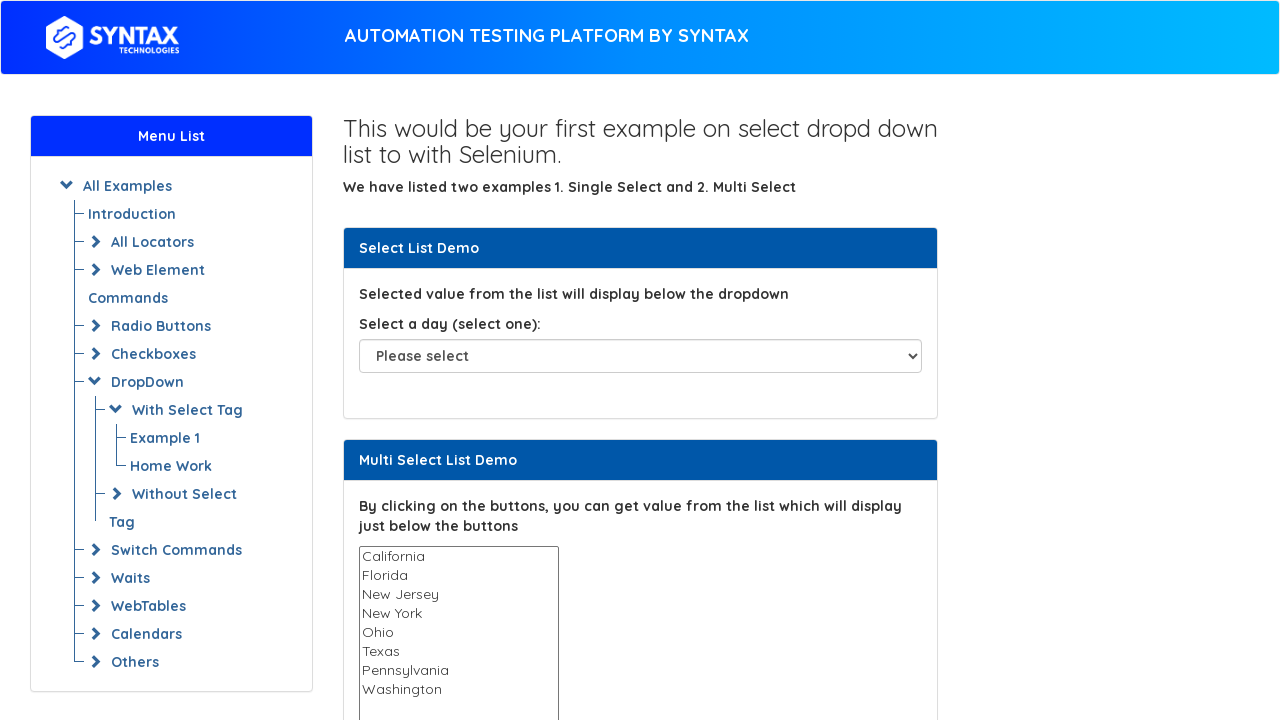

Selected option at index 3 (4th option) by index on #multi-select
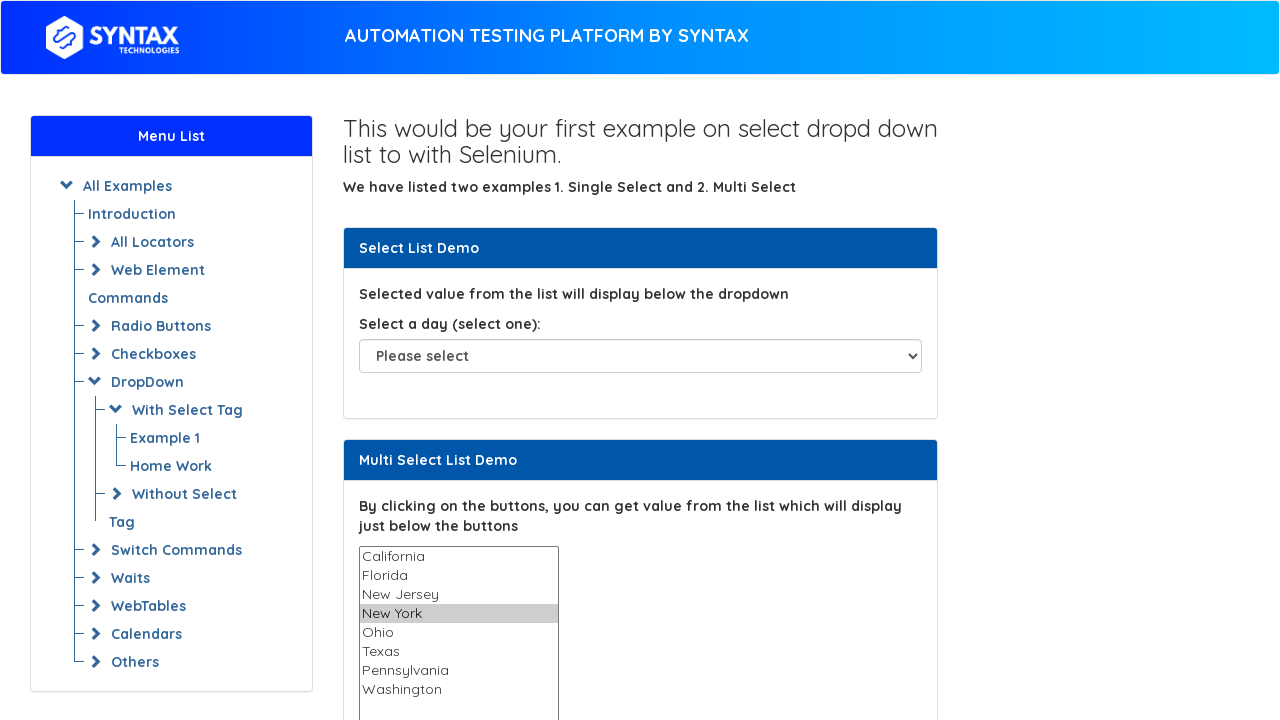

Selected 'Texas' option by visible text on #multi-select
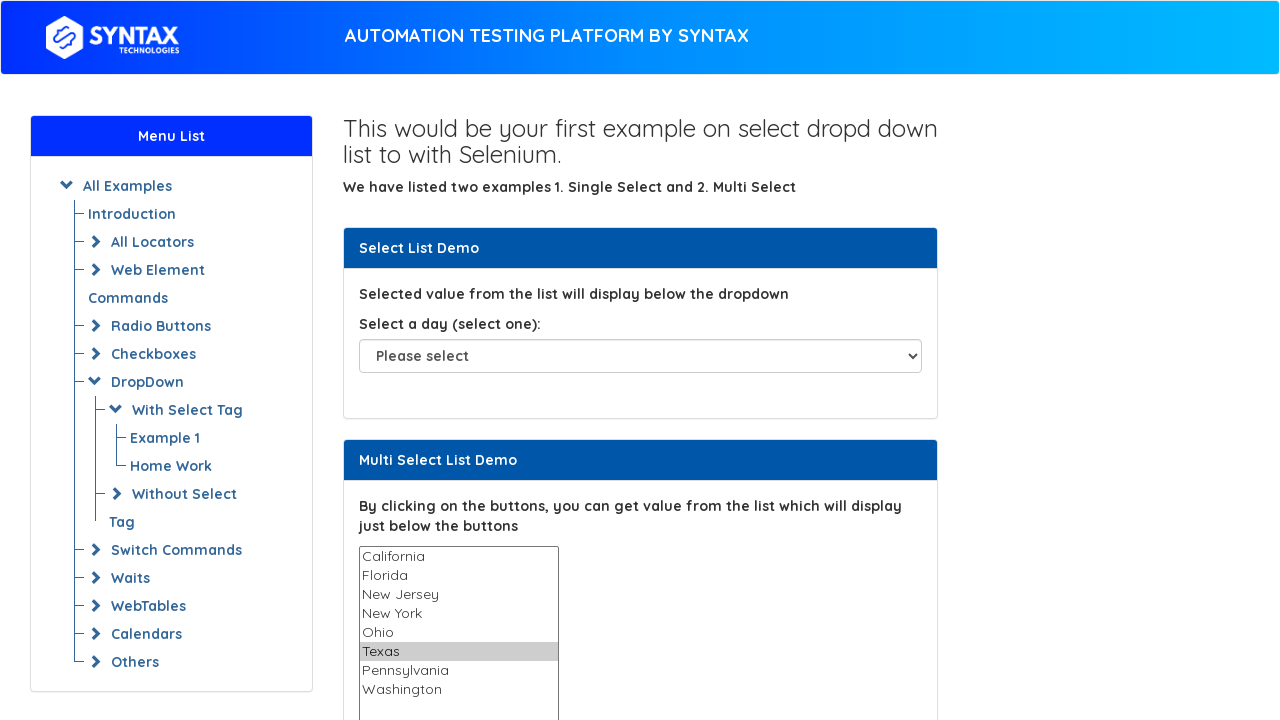

Waited 1 second to view selections
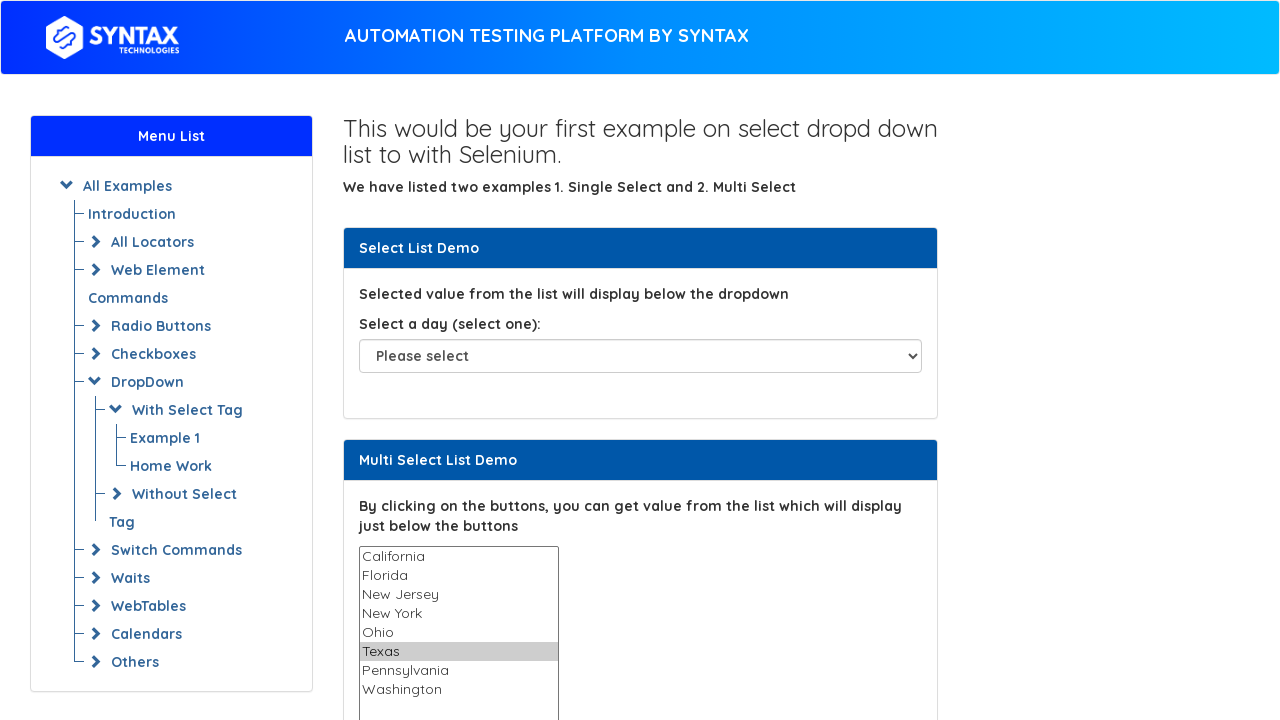

Retrieved all options from dropdown - found 8 options
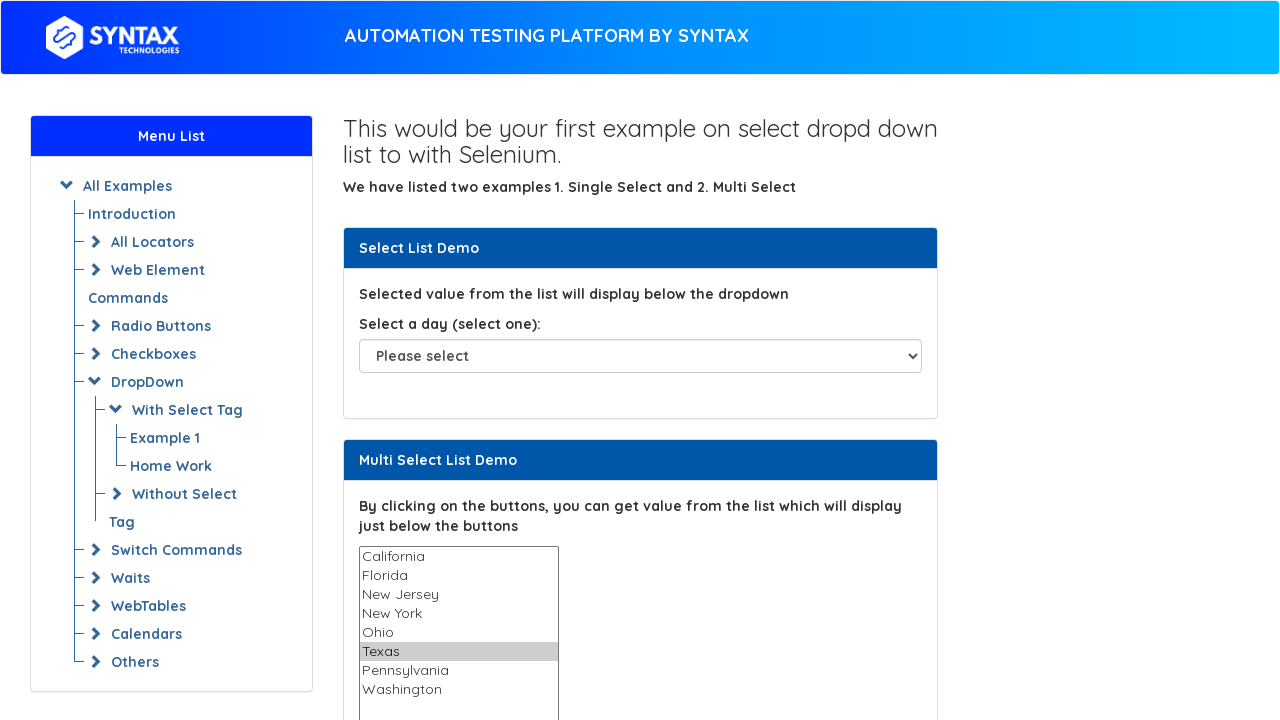

Selected all 8 options in the dropdown on #multi-select
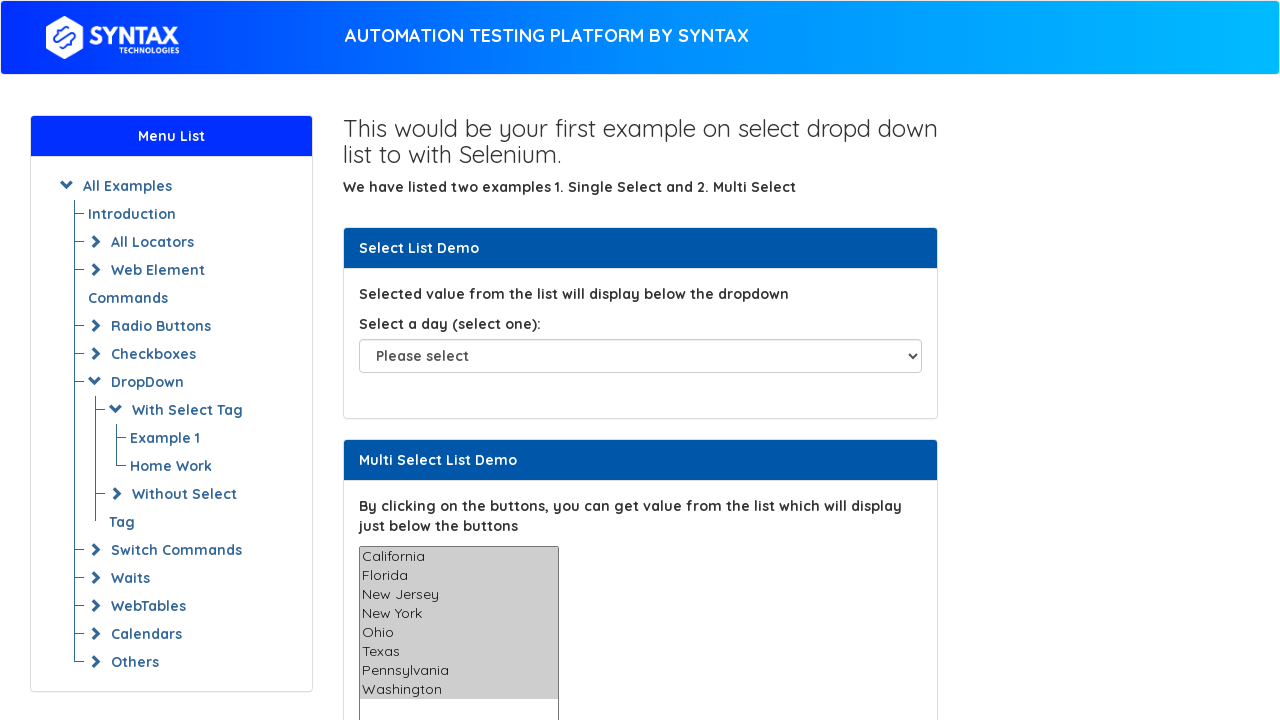

Waited 1 second to view all selections
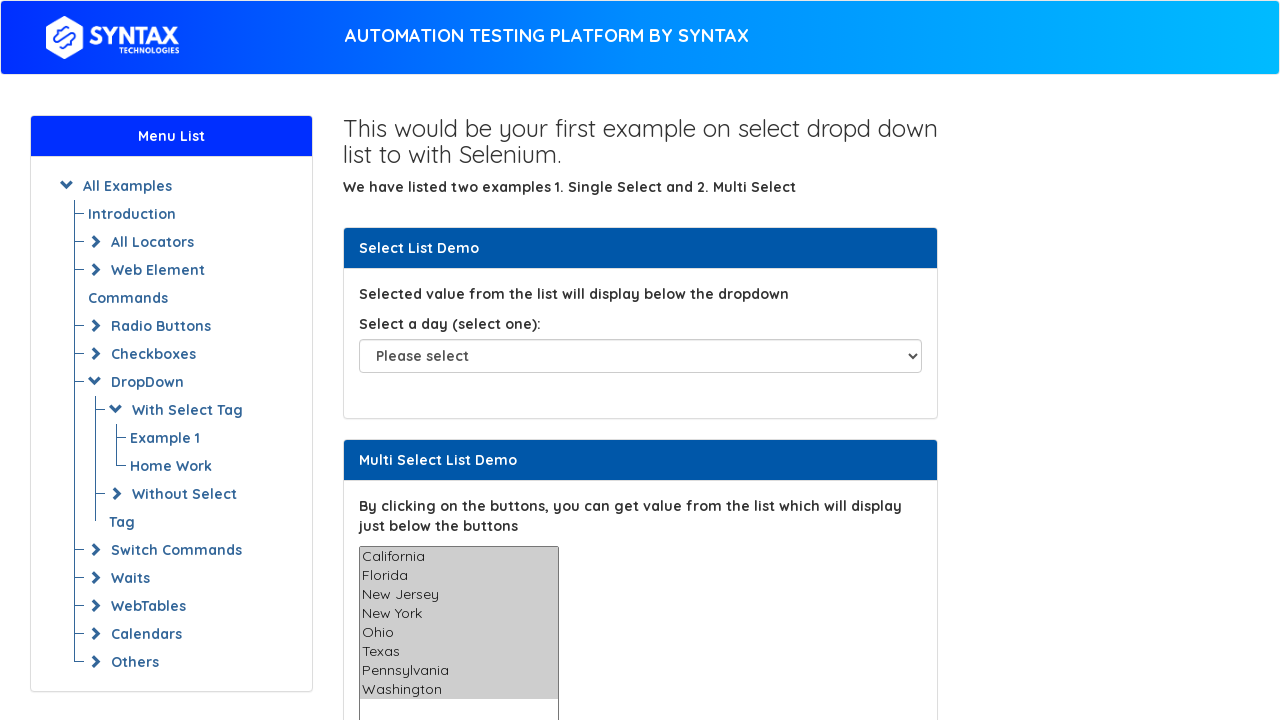

Deselected all options by resetting selectedIndex to -1
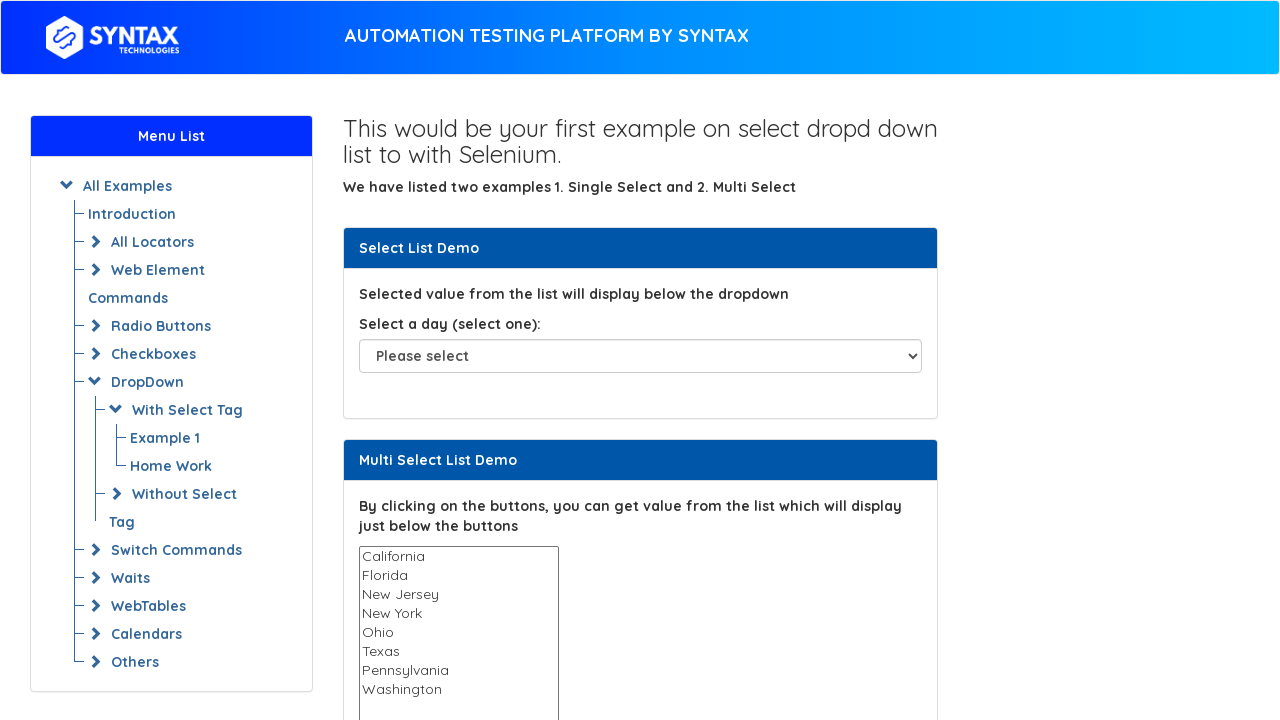

Deselected all options by setting selected property to false for each option
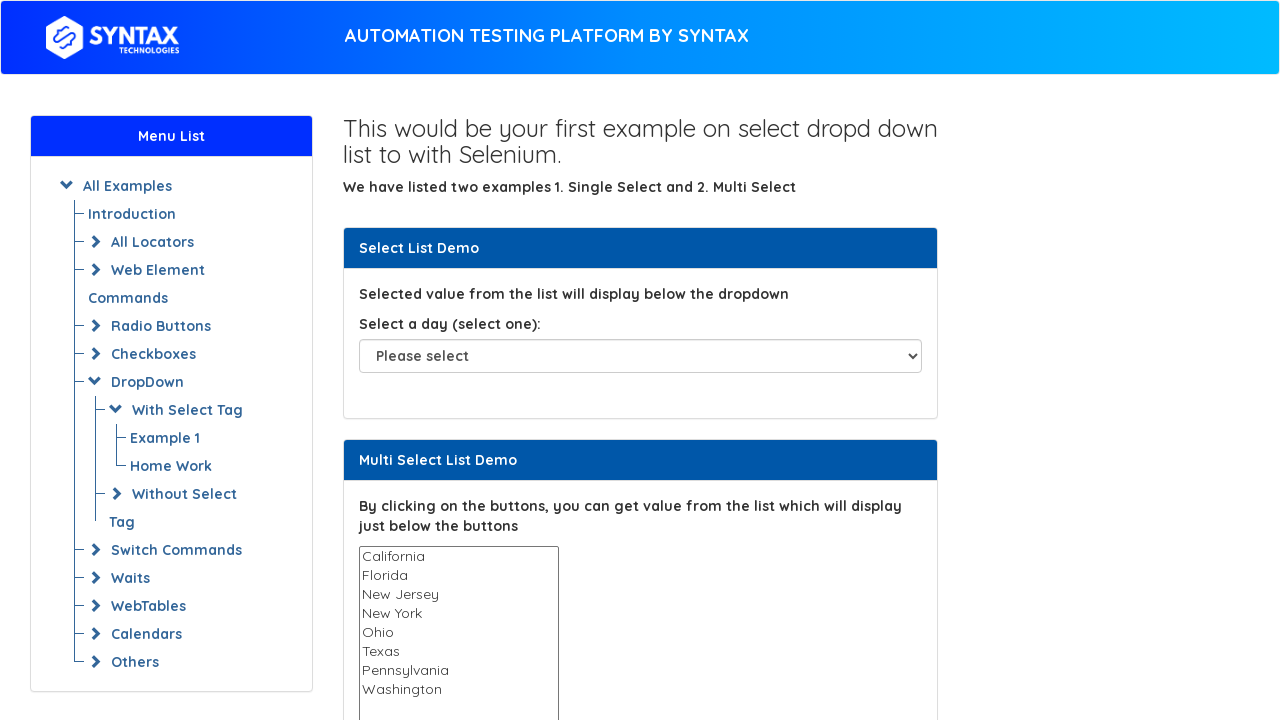

Verified multi-select attribute: multiple
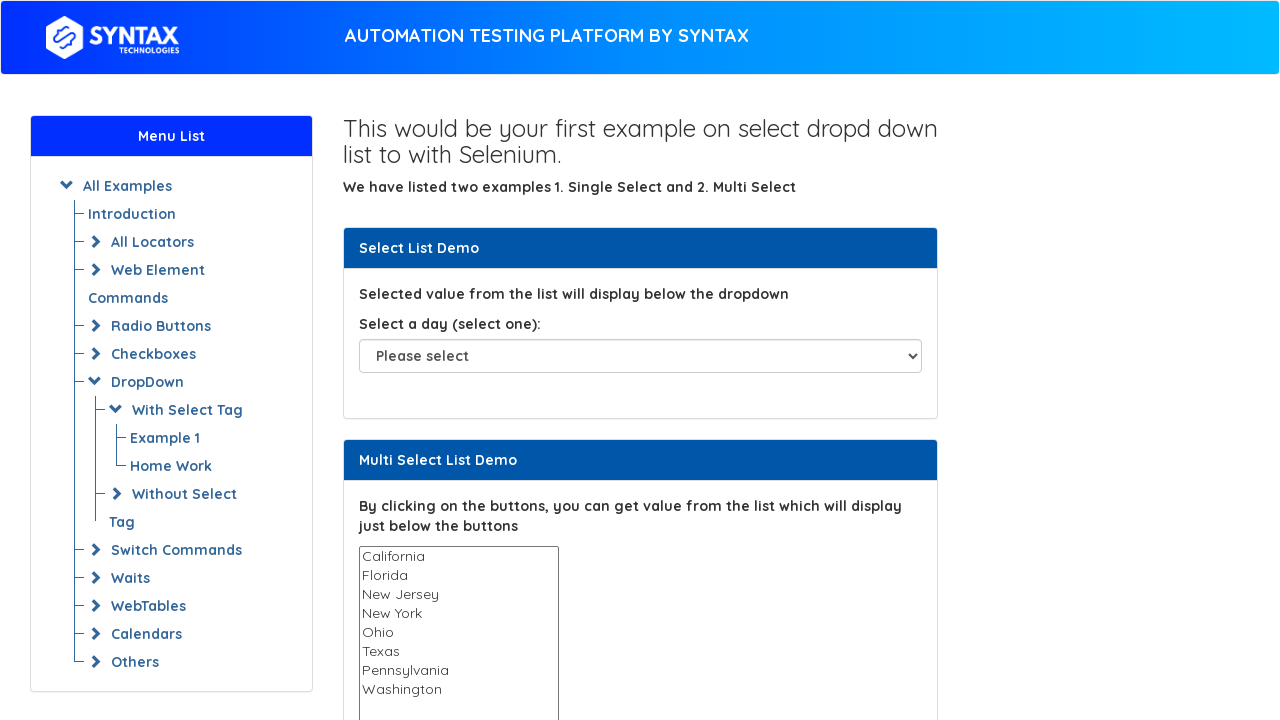

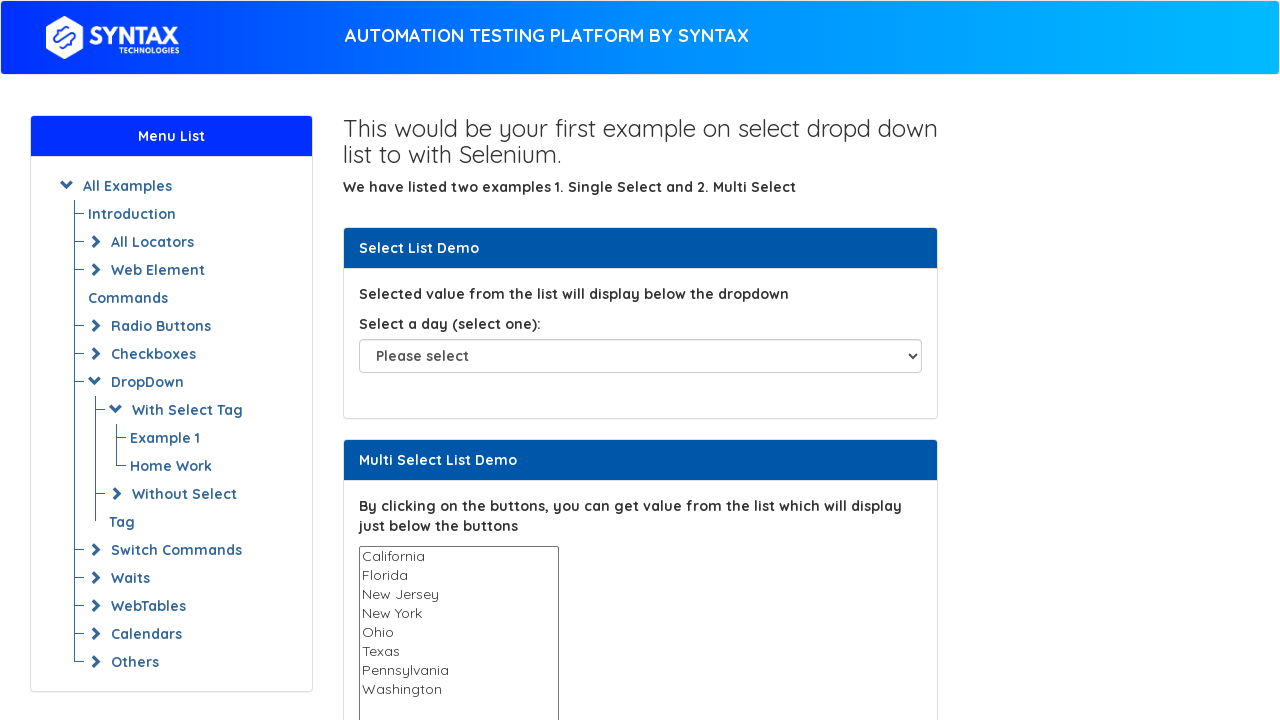